Tests modal dialog functionality by opening and closing both small and large modal dialogs on the DemoQA modal dialogs page

Starting URL: https://demoqa.com/modal-dialogs

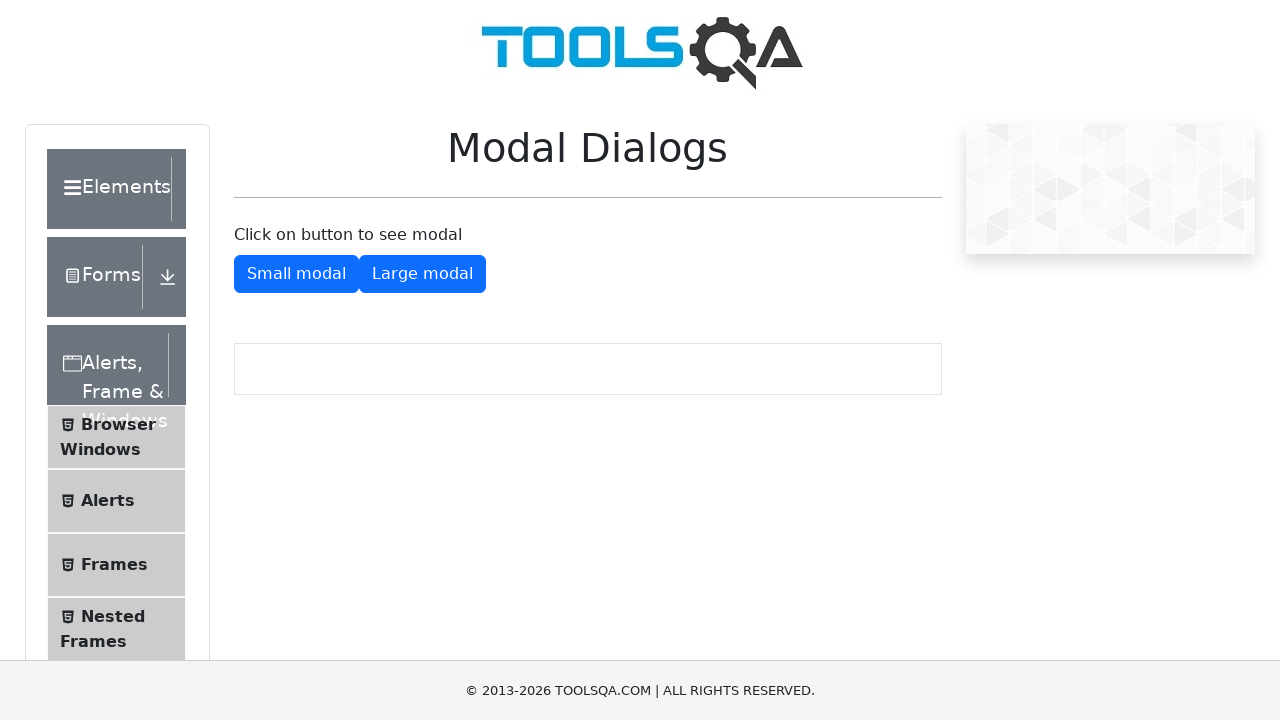

Clicked button to open small modal dialog at (296, 274) on #showSmallModal
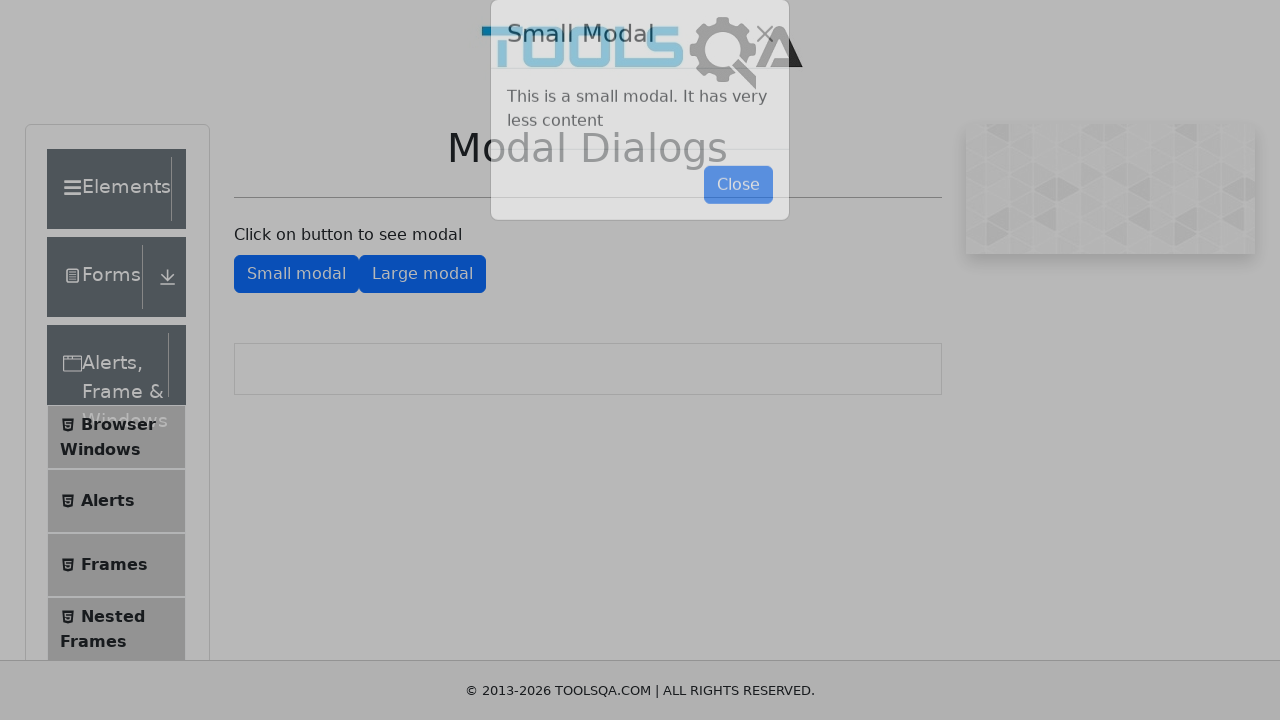

Small modal dialog appeared and close button is visible
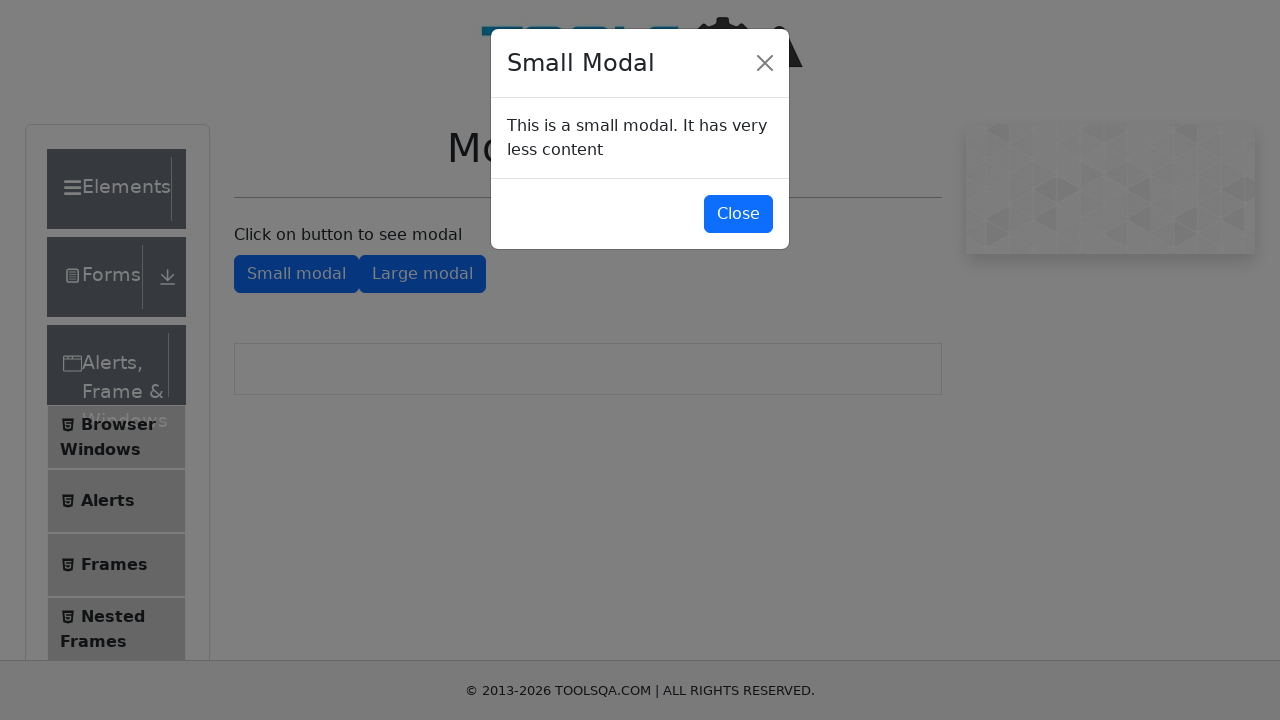

Clicked close button on small modal dialog at (738, 214) on #closeSmallModal
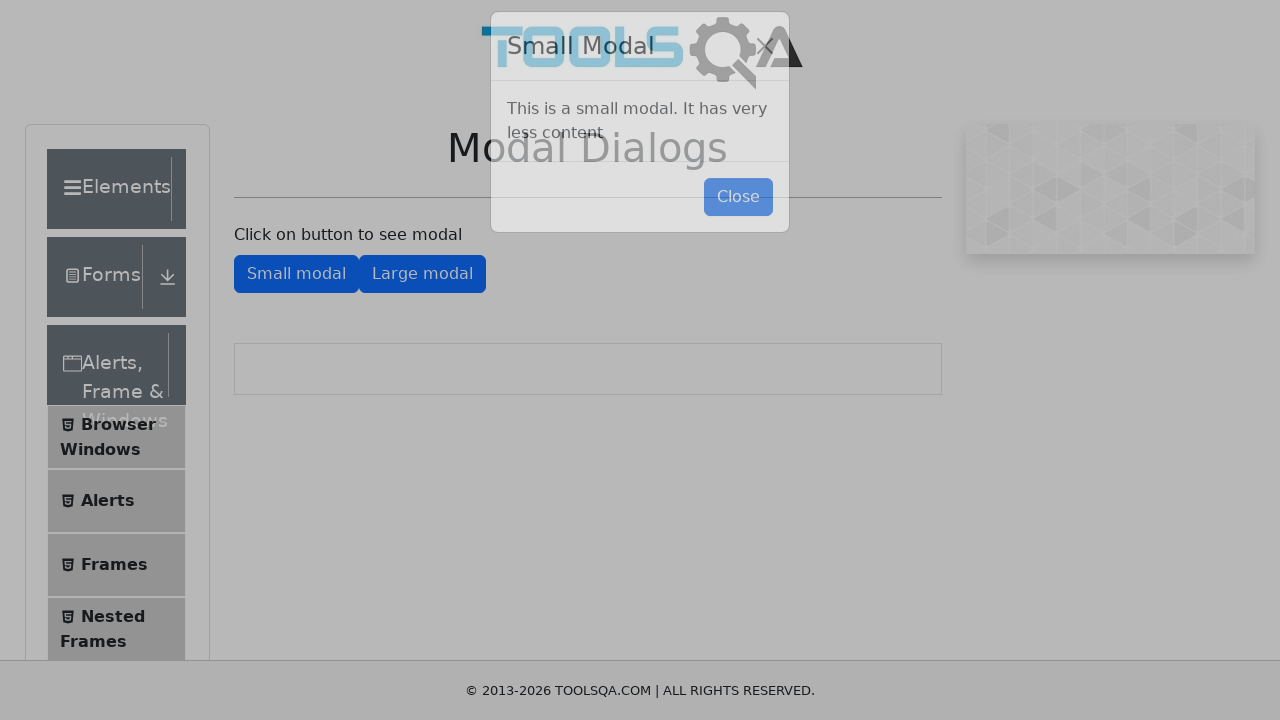

Small modal dialog closed successfully
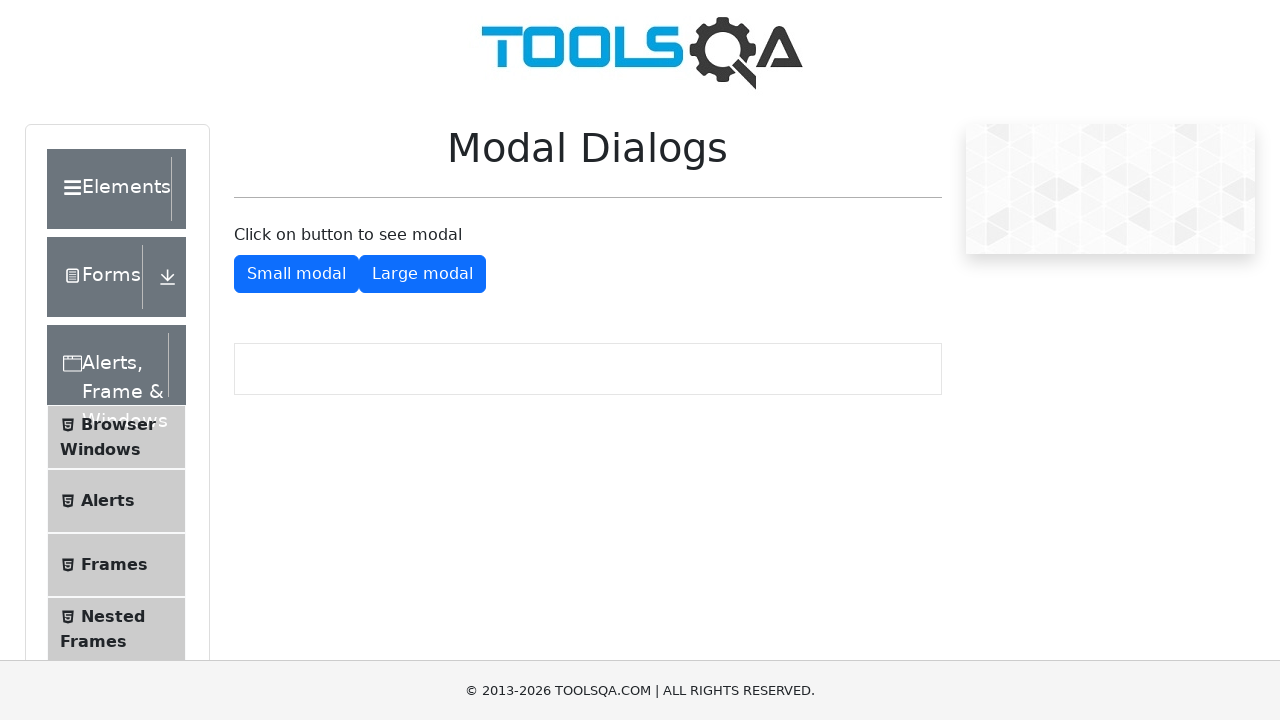

Clicked button to open large modal dialog at (422, 274) on #showLargeModal
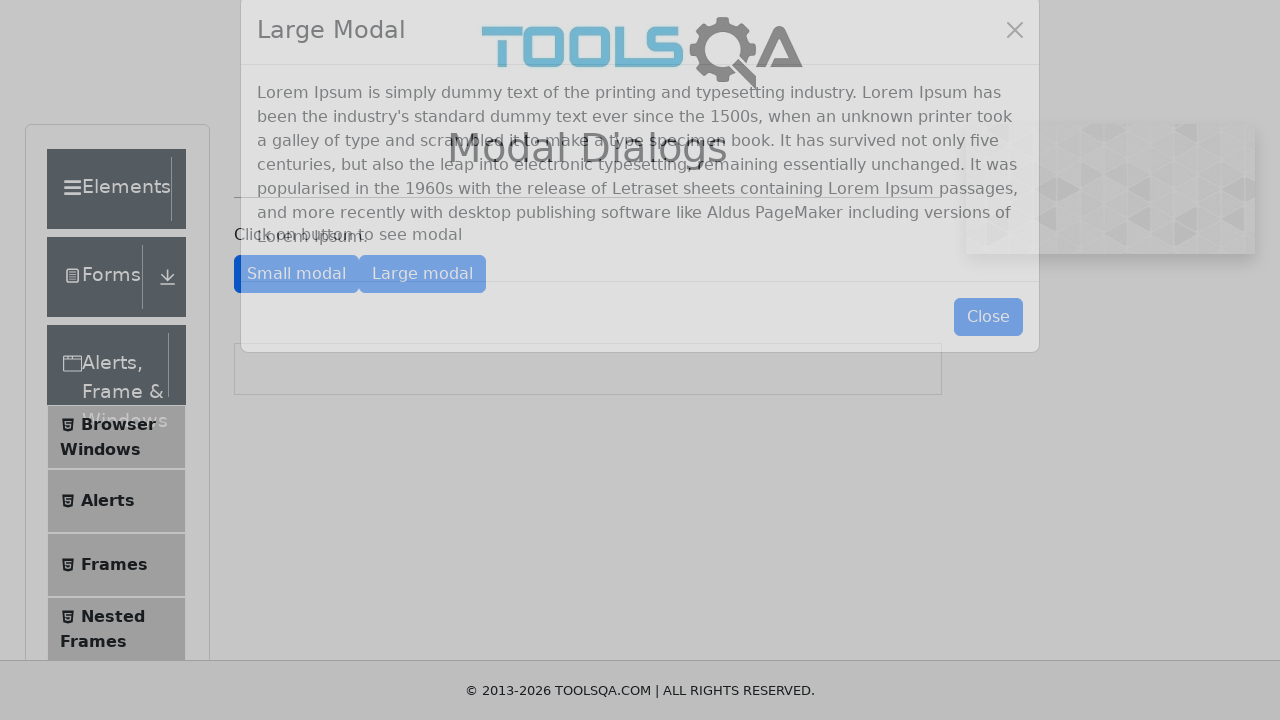

Large modal dialog appeared and close button is visible
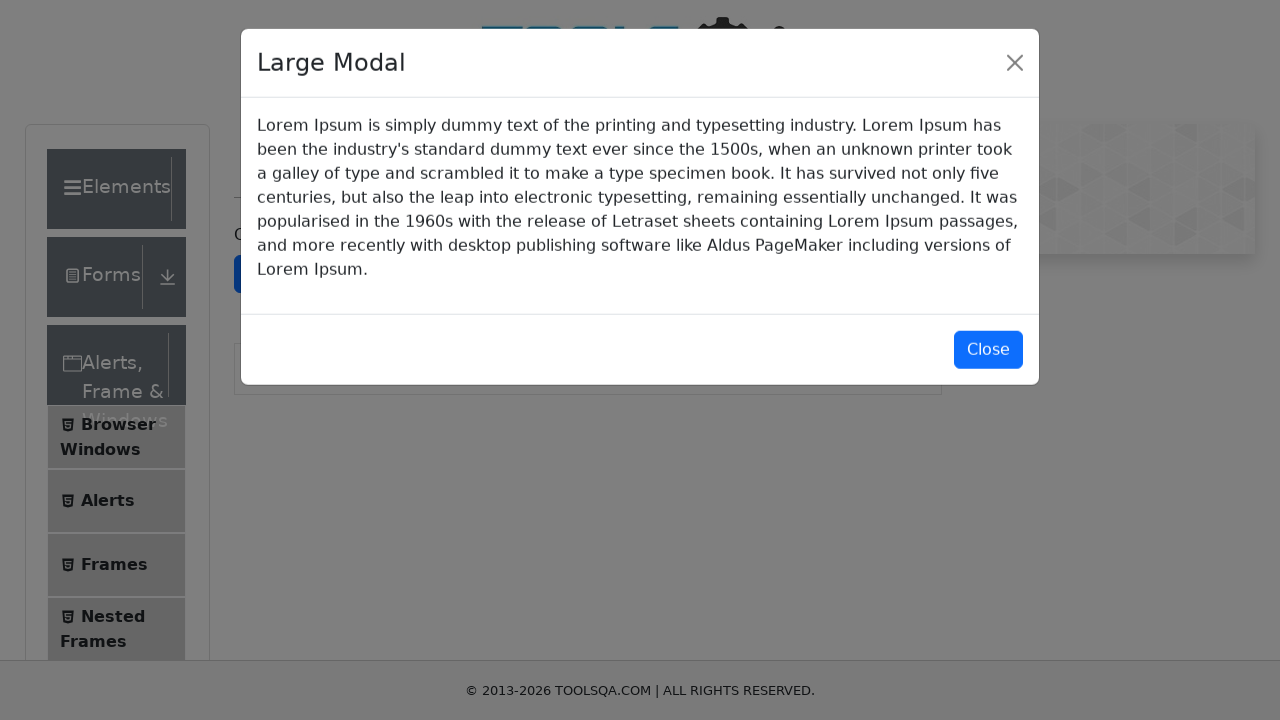

Clicked close button on large modal dialog at (988, 350) on #closeLargeModal
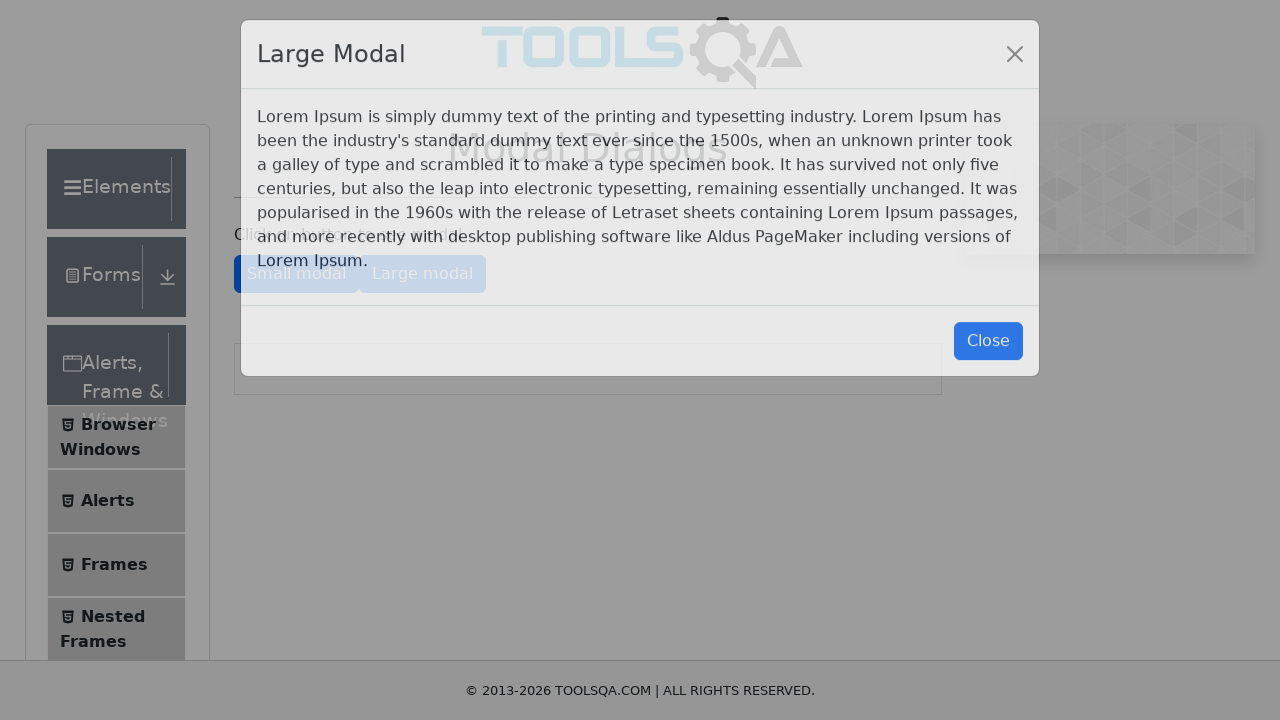

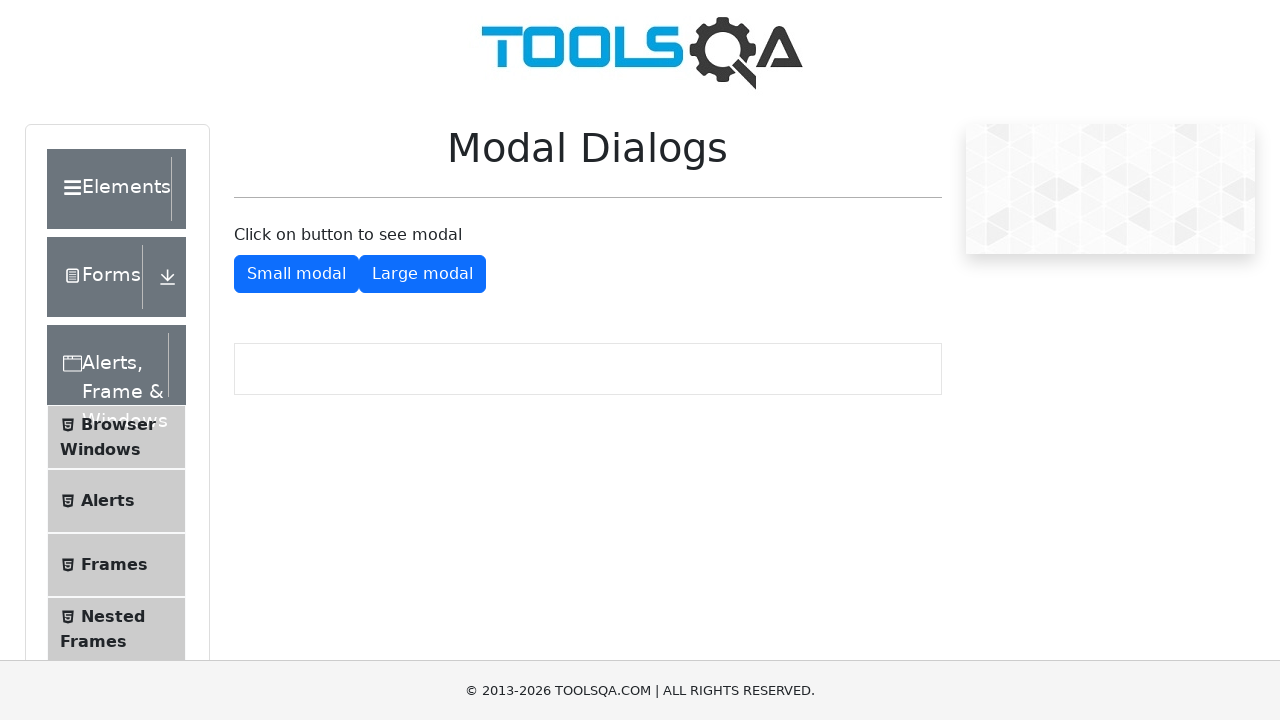